Tests the enable/disable functionality of a text input field by clicking disable and enable buttons and verifying the input field's state changes

Starting URL: https://www.letskodeit.com/practice

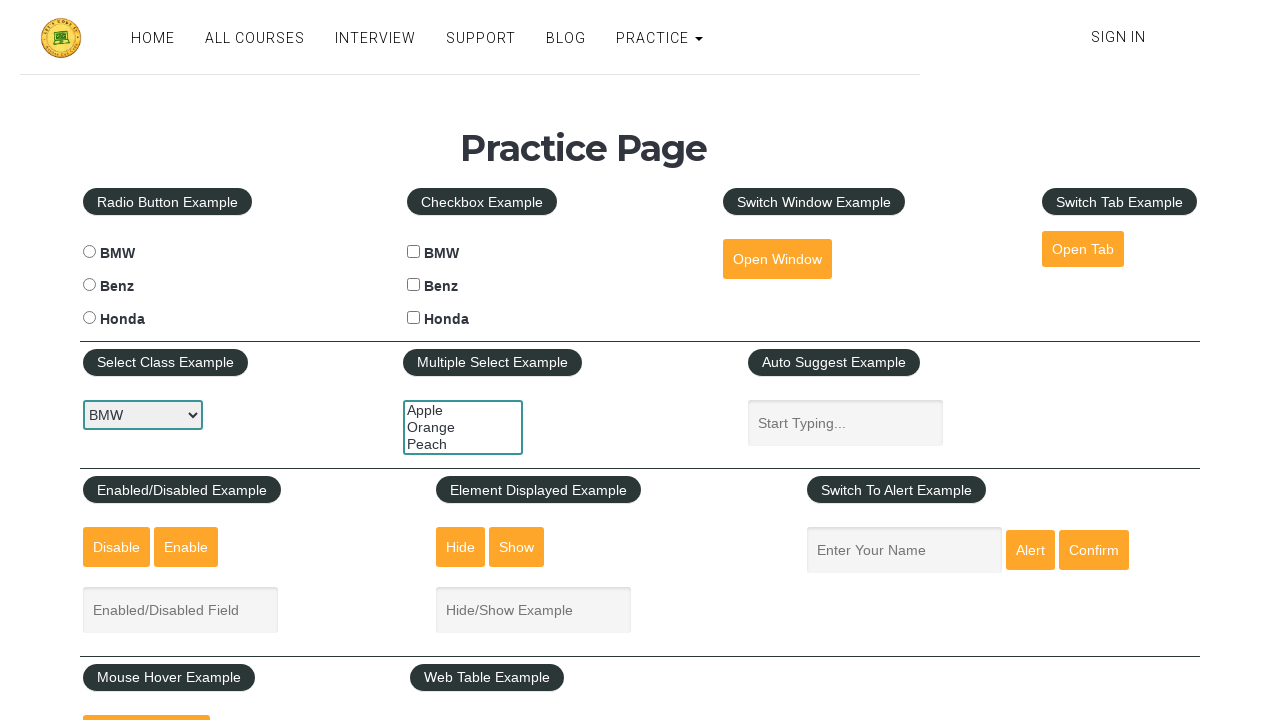

Clicked on the text input field which is initially enabled at (180, 610) on #enabled-example-input
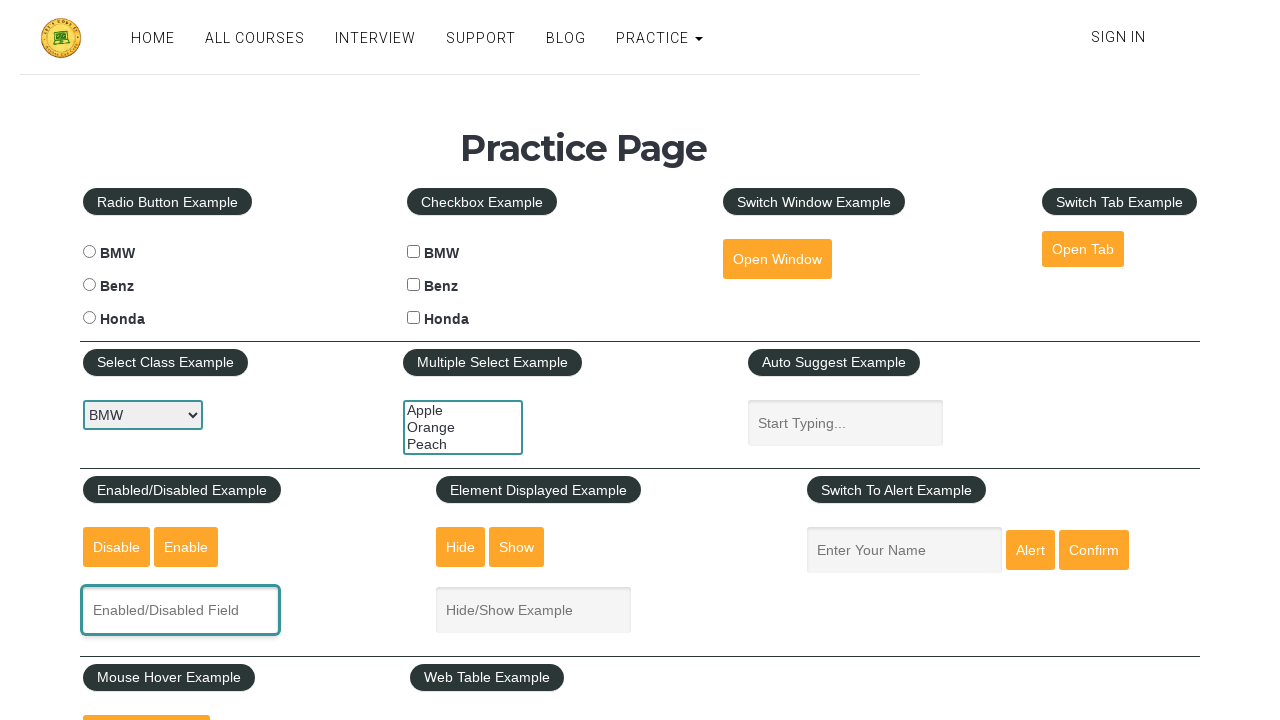

Clicked the disable button to disable the text field at (116, 547) on #disabled-button
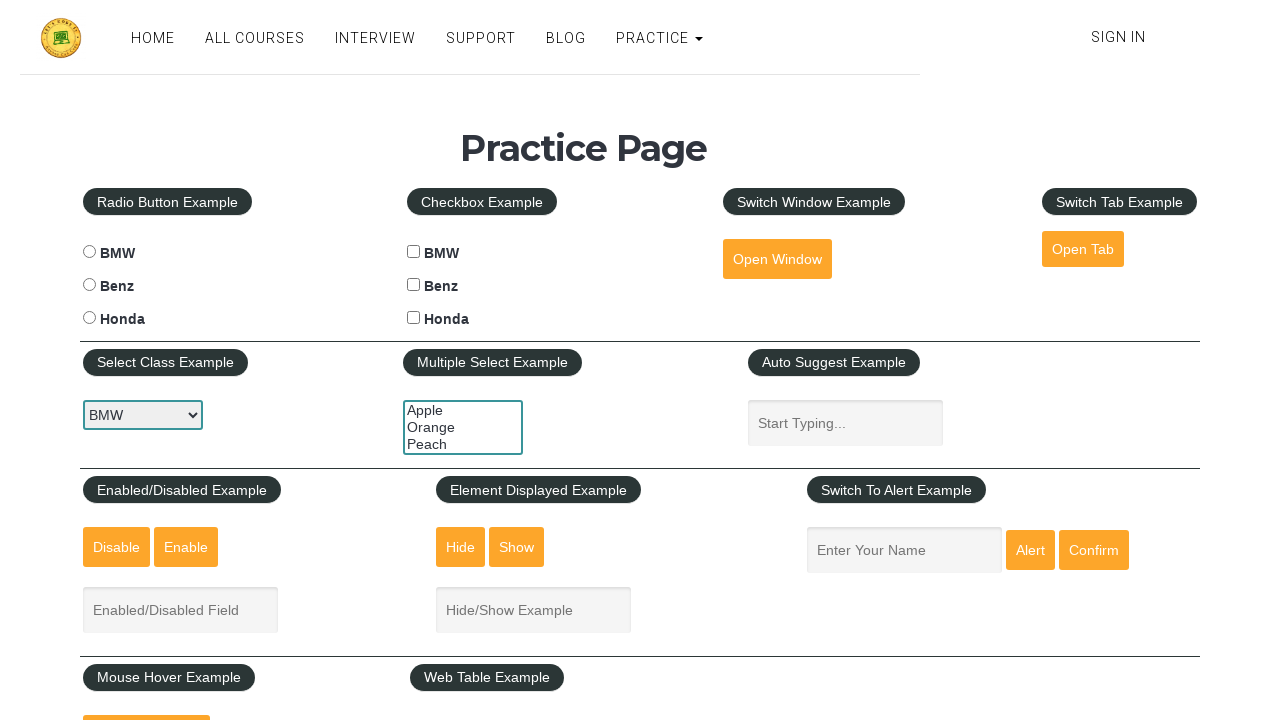

Clicked the enable button to re-enable the text field at (186, 547) on #enabled-button
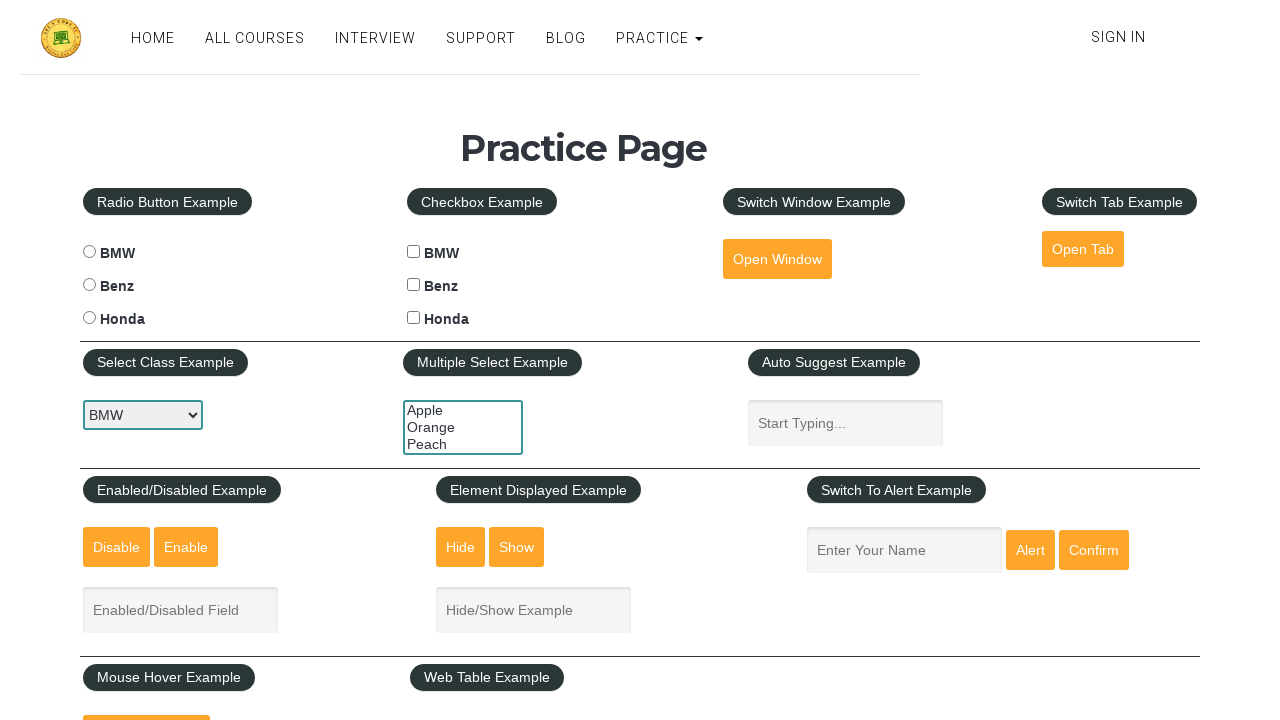

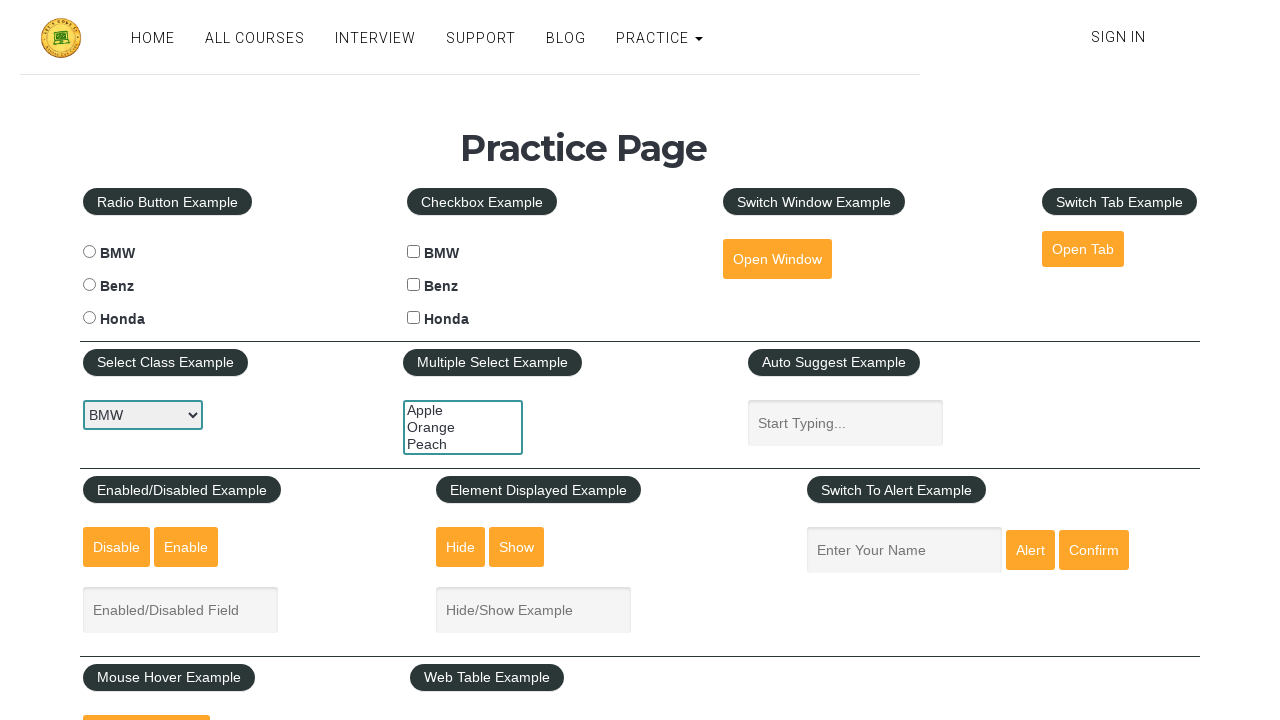